Tests dropdown selection functionality by navigating to the Dropdown page and selecting an option by index

Starting URL: https://practice.cydeo.com

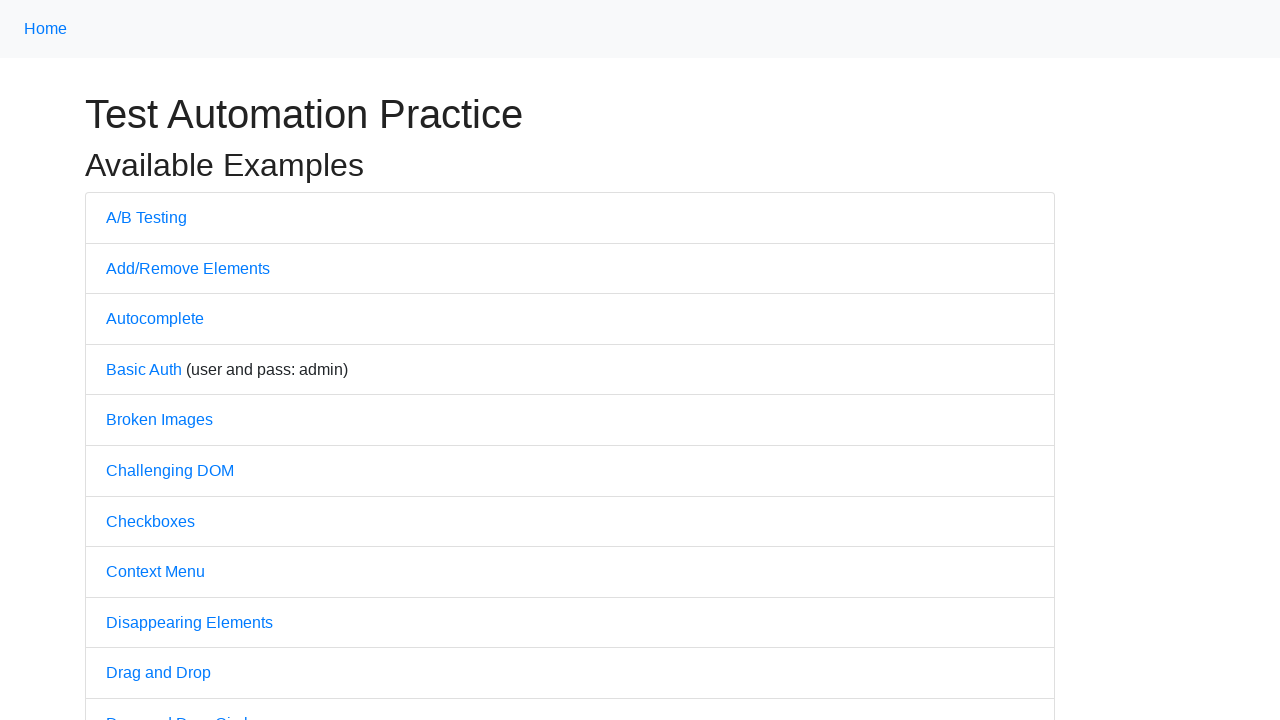

Clicked on Dropdown link to navigate to dropdown page at (143, 360) on xpath=//a[.="Dropdown"]
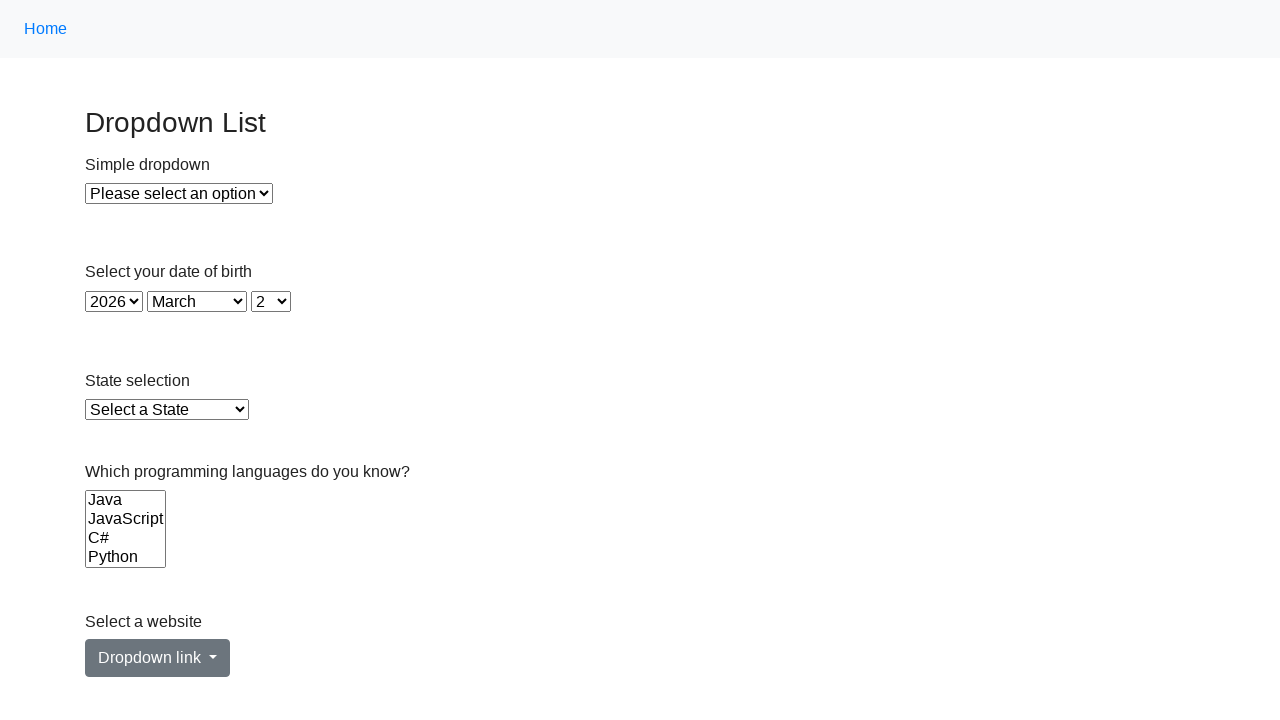

Selected 'Option 1' from dropdown by index 1 on xpath=//select[@id="dropdown"]
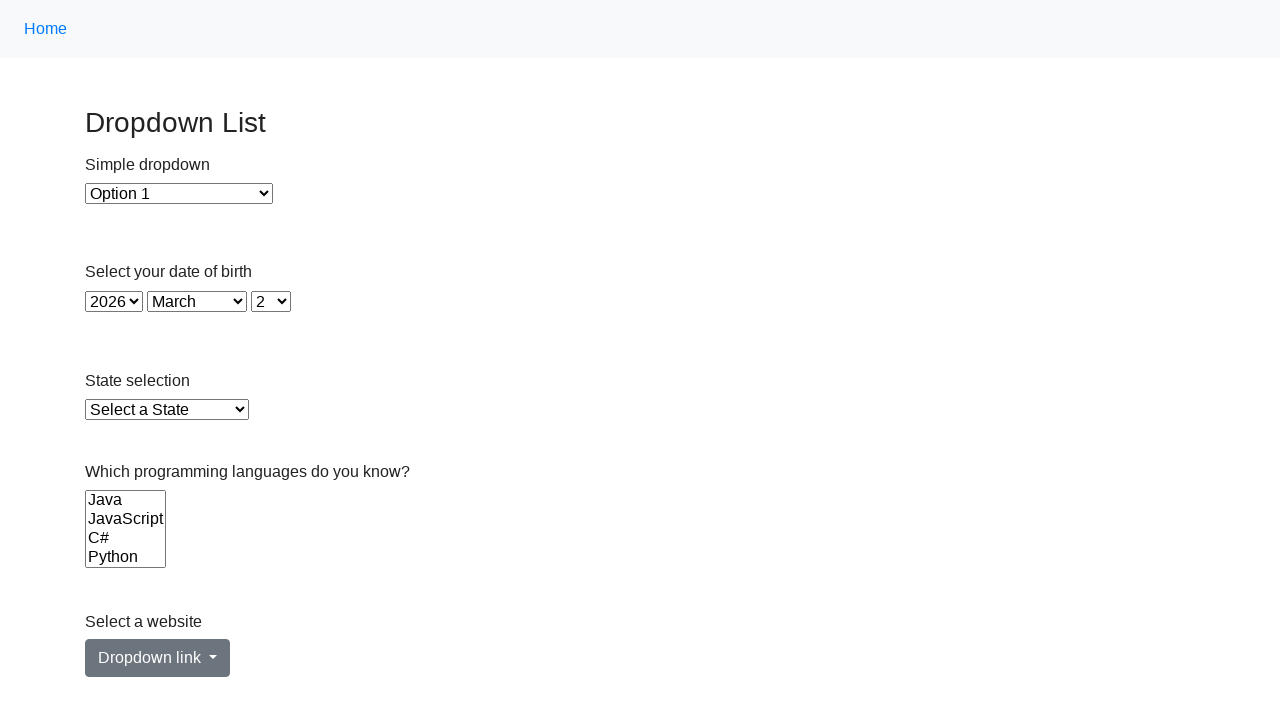

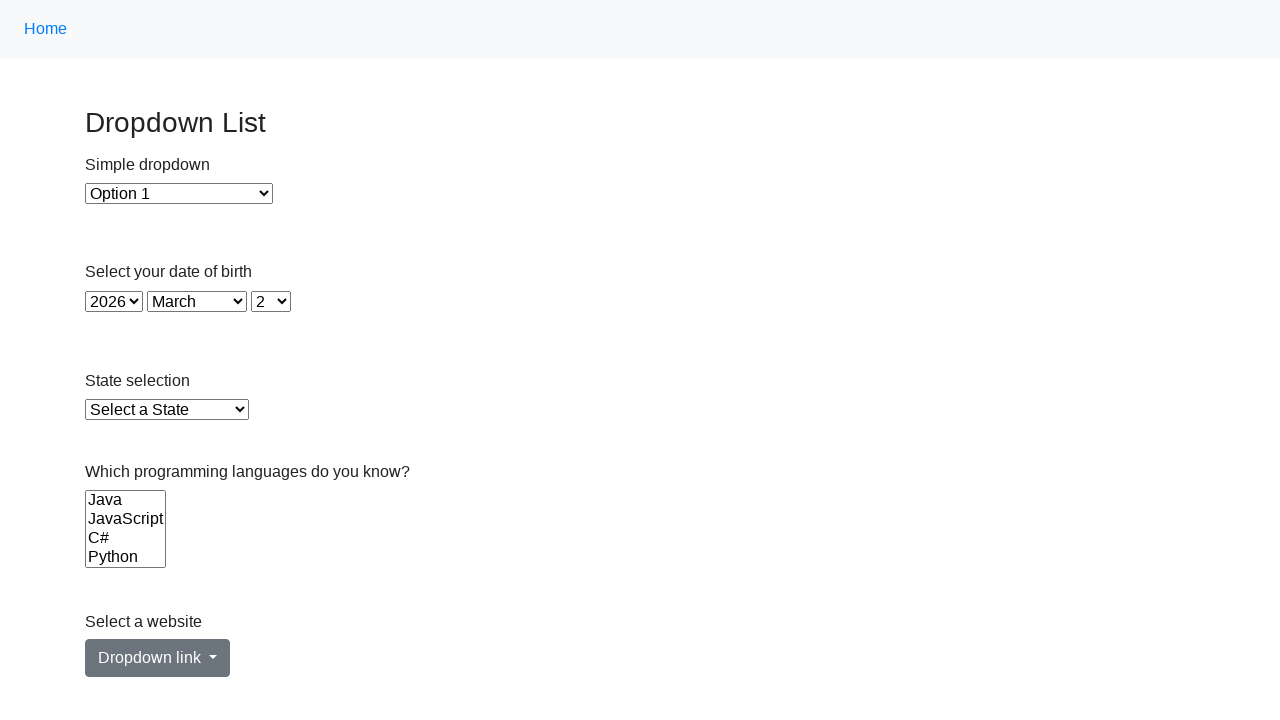